Tests JavaScript confirm dialog by clicking the JS Confirm button, dismissing/canceling the confirm, and verifying the Cancel message

Starting URL: https://the-internet.herokuapp.com/javascript_alerts

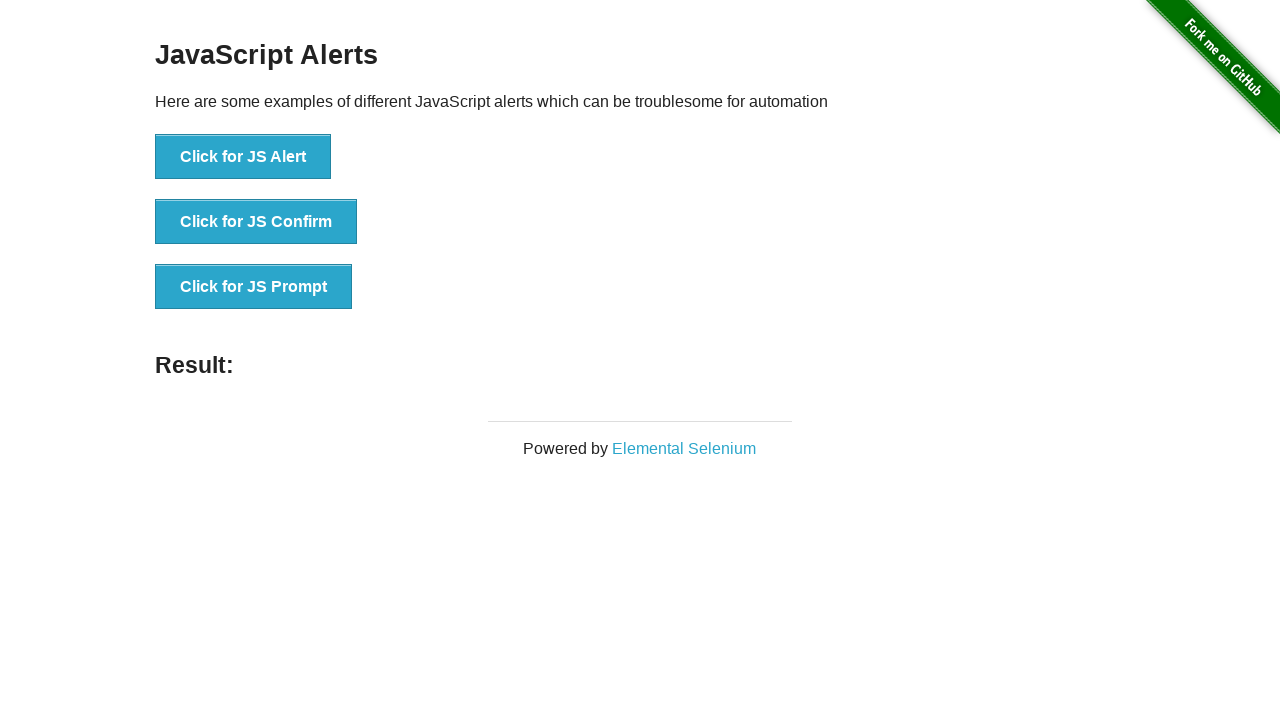

Registered dialog handler to dismiss confirm dialogs
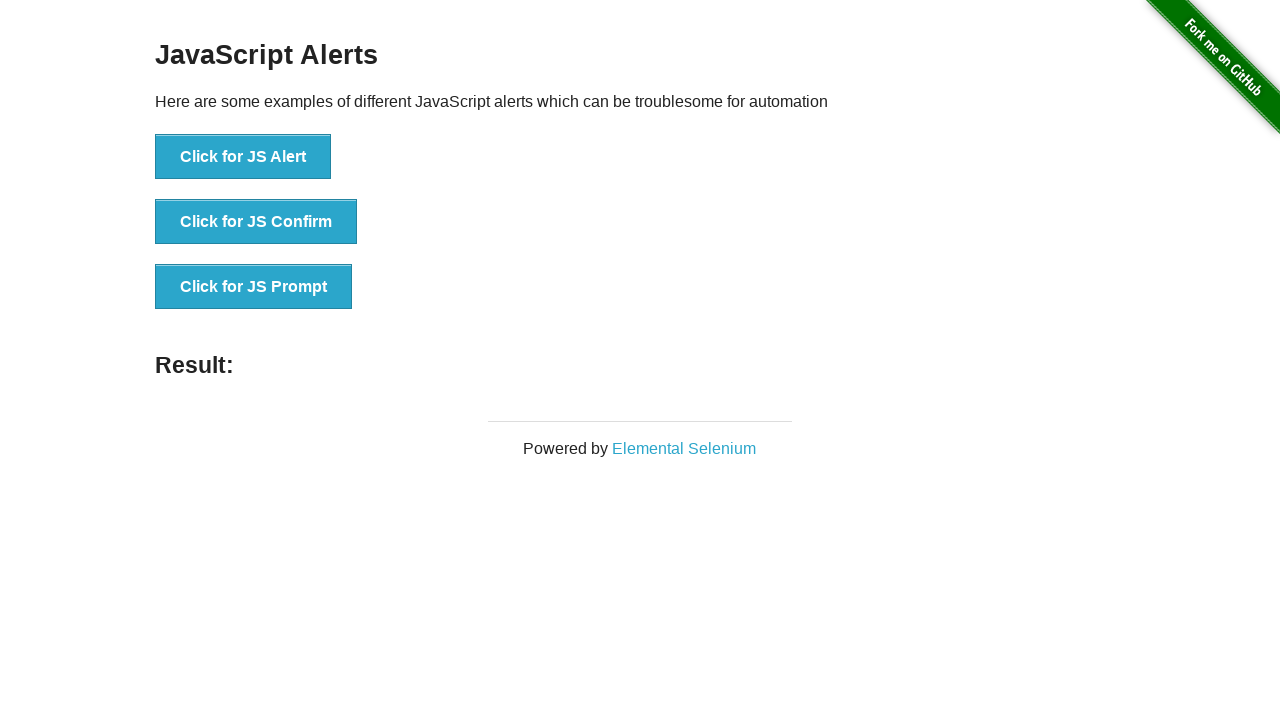

Clicked the JS Confirm button at (256, 222) on xpath=//*[text()="Click for JS Confirm"]
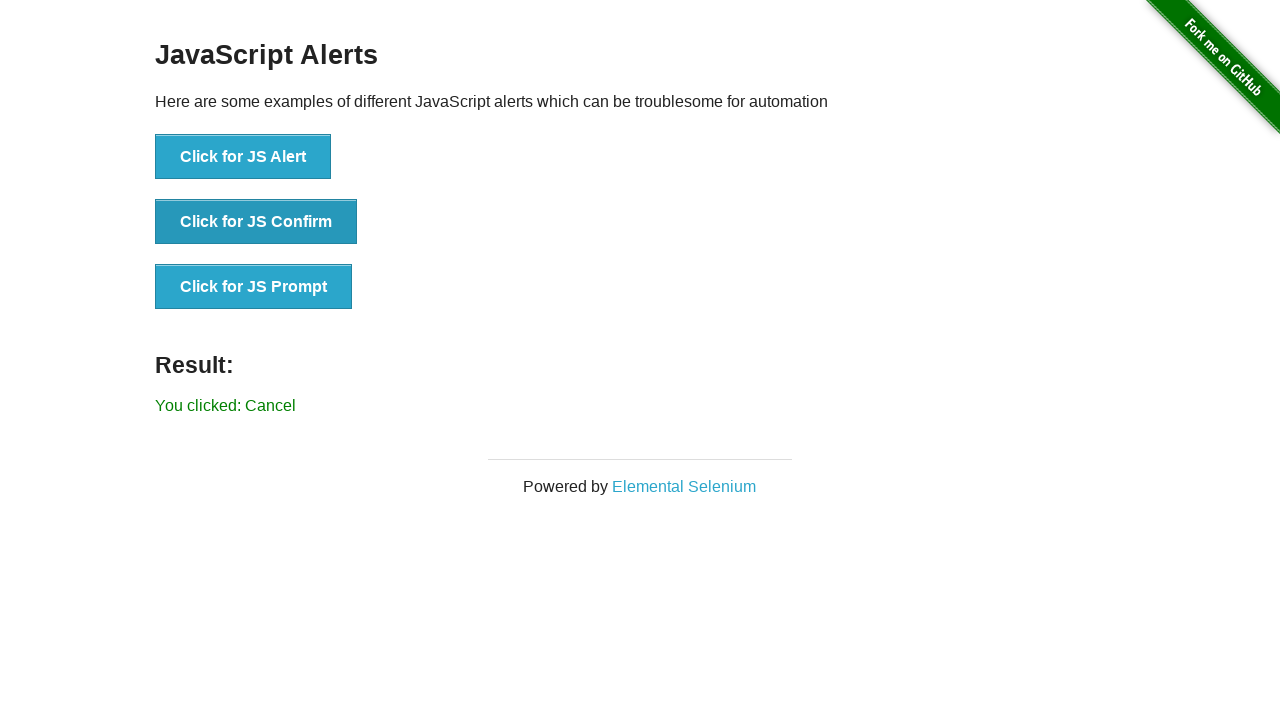

Result message element loaded after dismissing confirm dialog
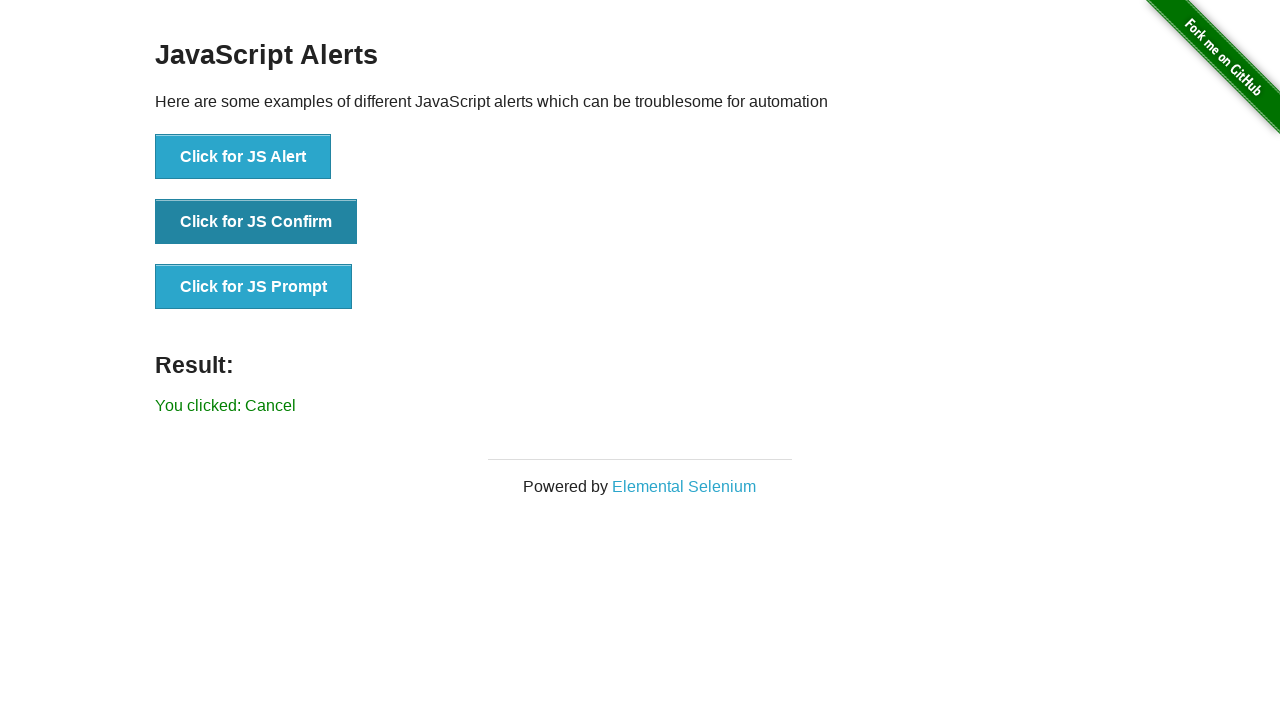

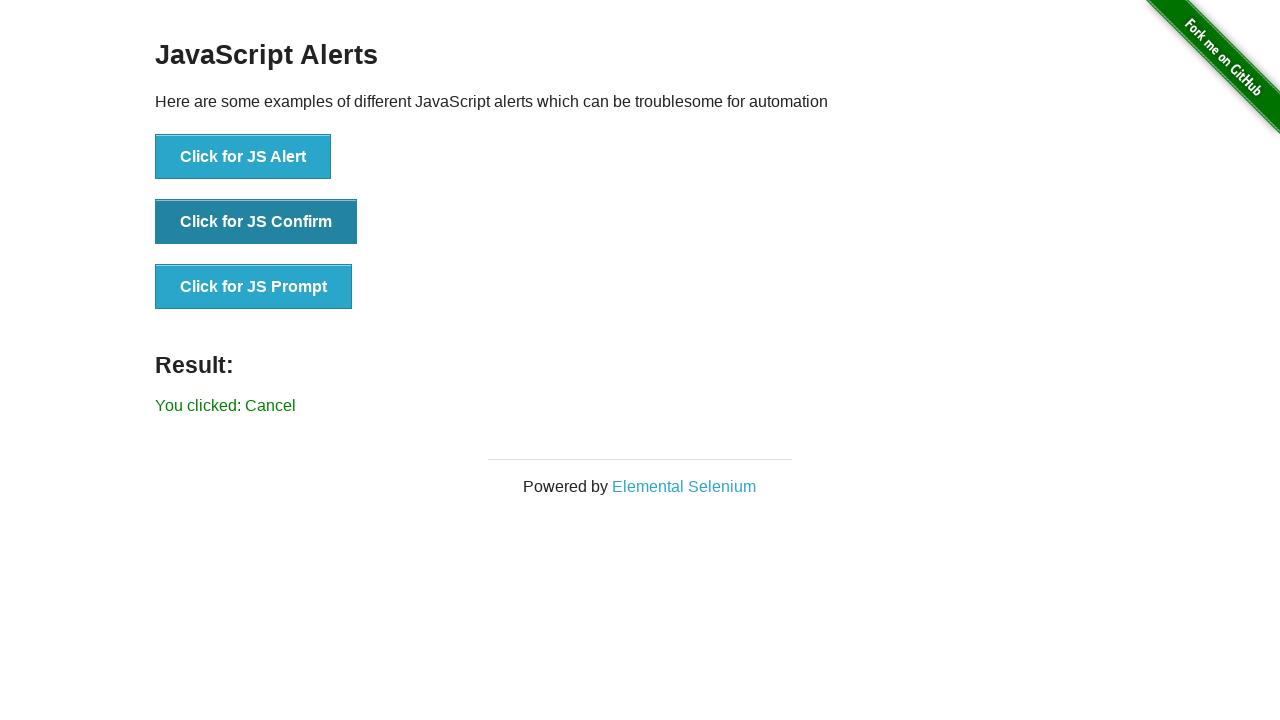